Tests a math form by reading a value from the page, calculating a mathematical result (log of absolute value of 12*sin(x)), filling in the answer, selecting checkbox and radio options, and submitting the form.

Starting URL: http://suninjuly.github.io/math.html

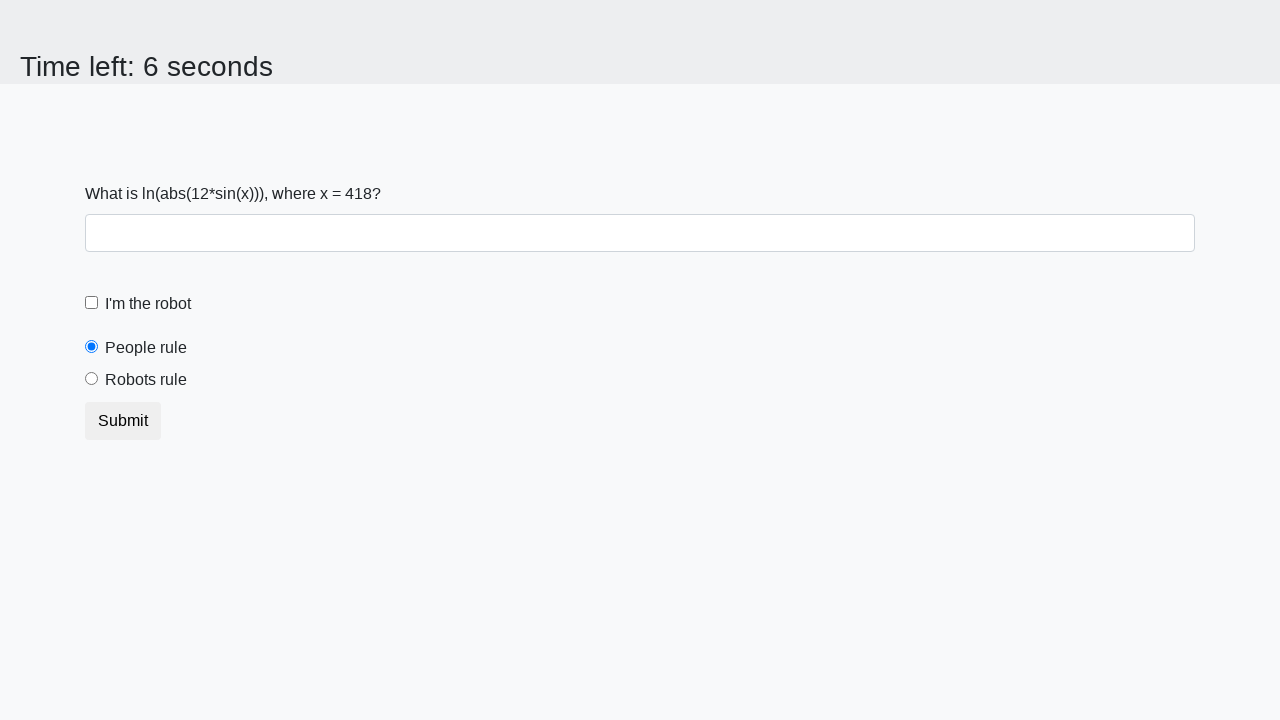

Located and read x value from the page
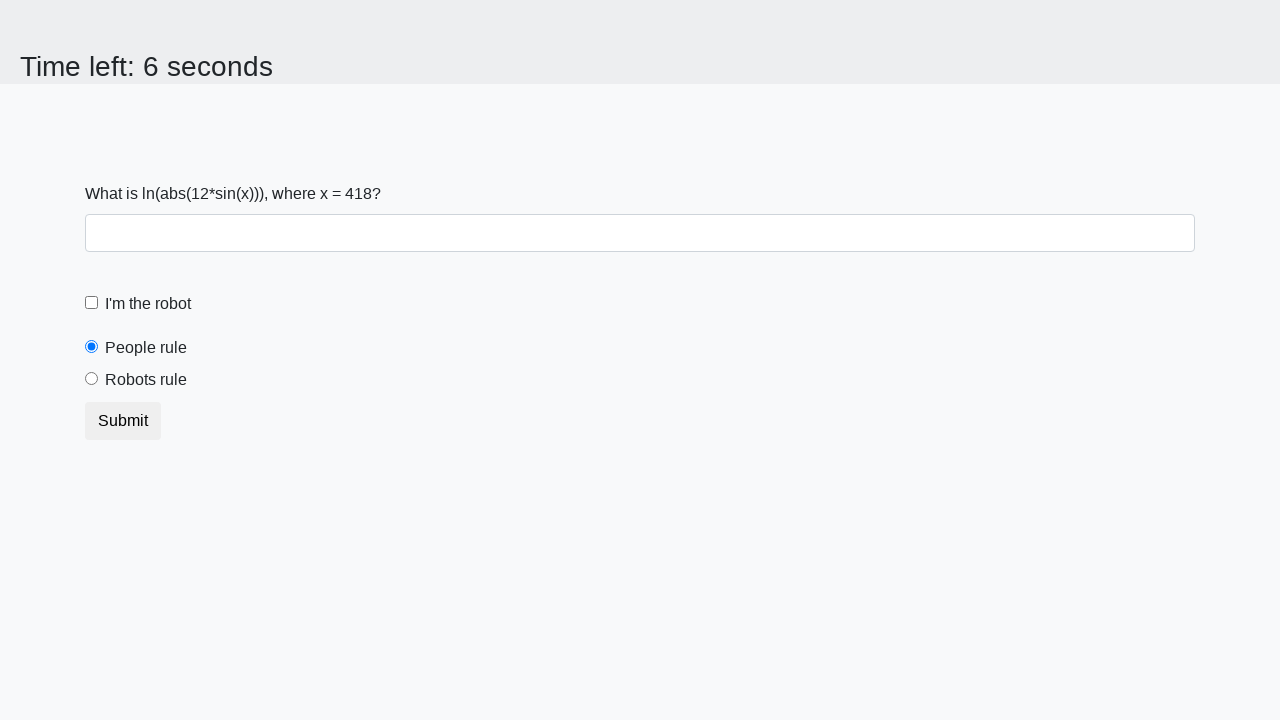

Calculated mathematical result: log(abs(12*sin(418))) = 0.6974504249584933
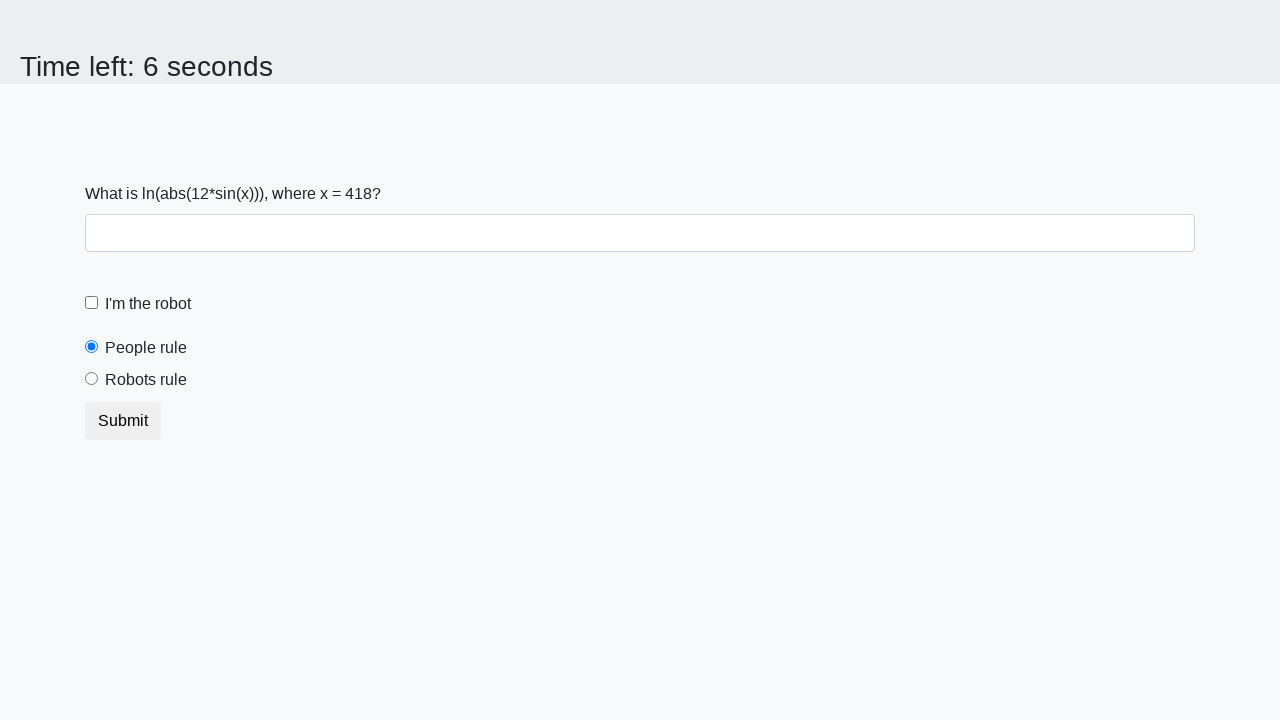

Filled answer field with calculated value: 0.6974504249584933 on #answer
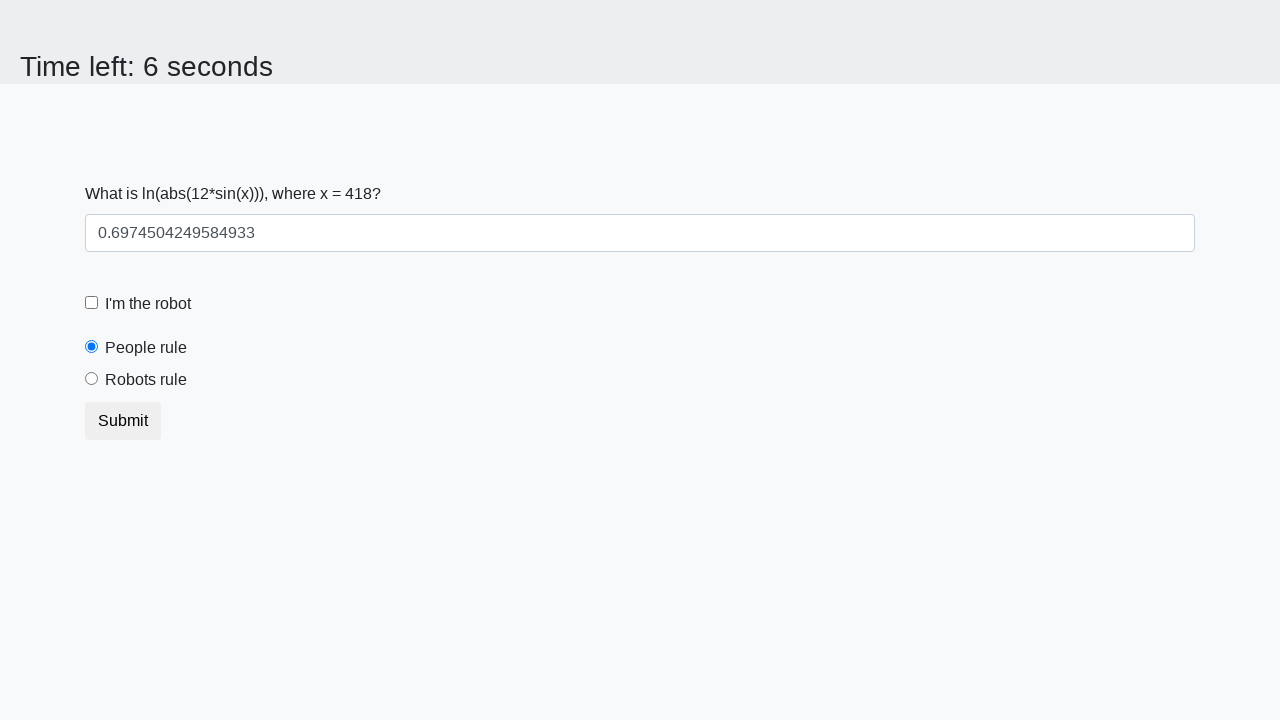

Checked the checkbox at (92, 303) on .form-check-input
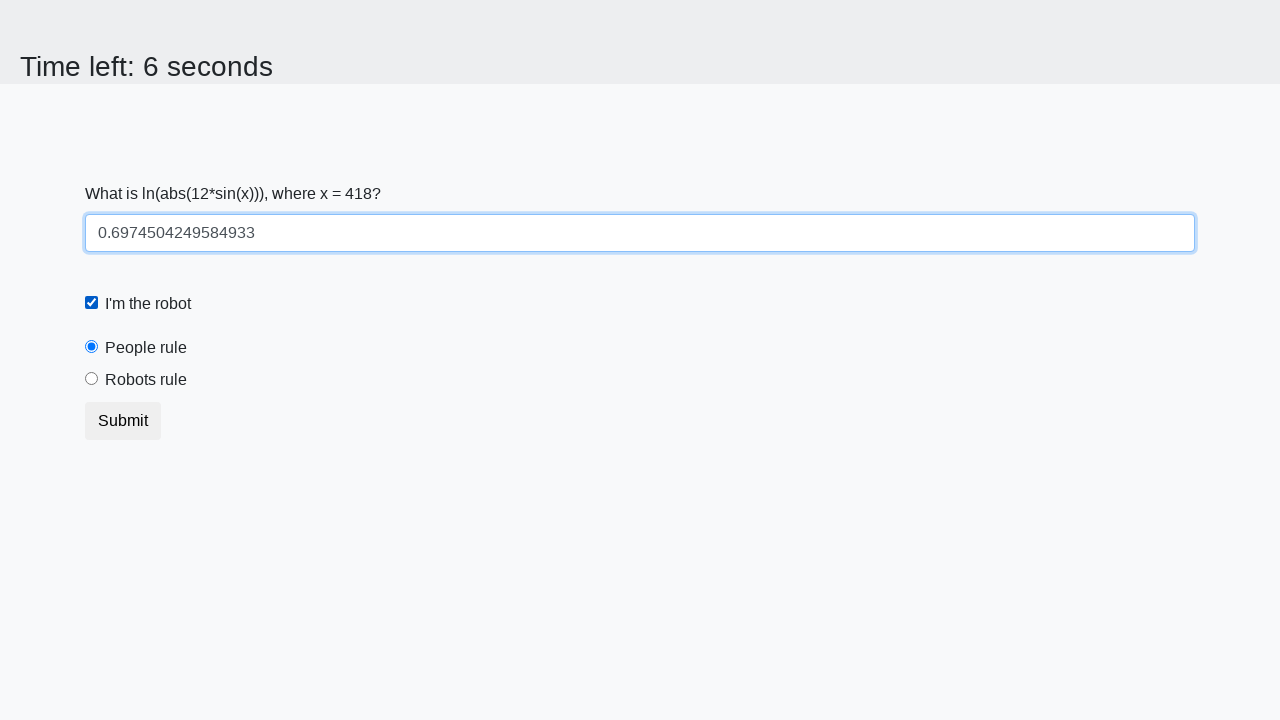

Selected 'robots' radio button option at (92, 379) on [value='robots']
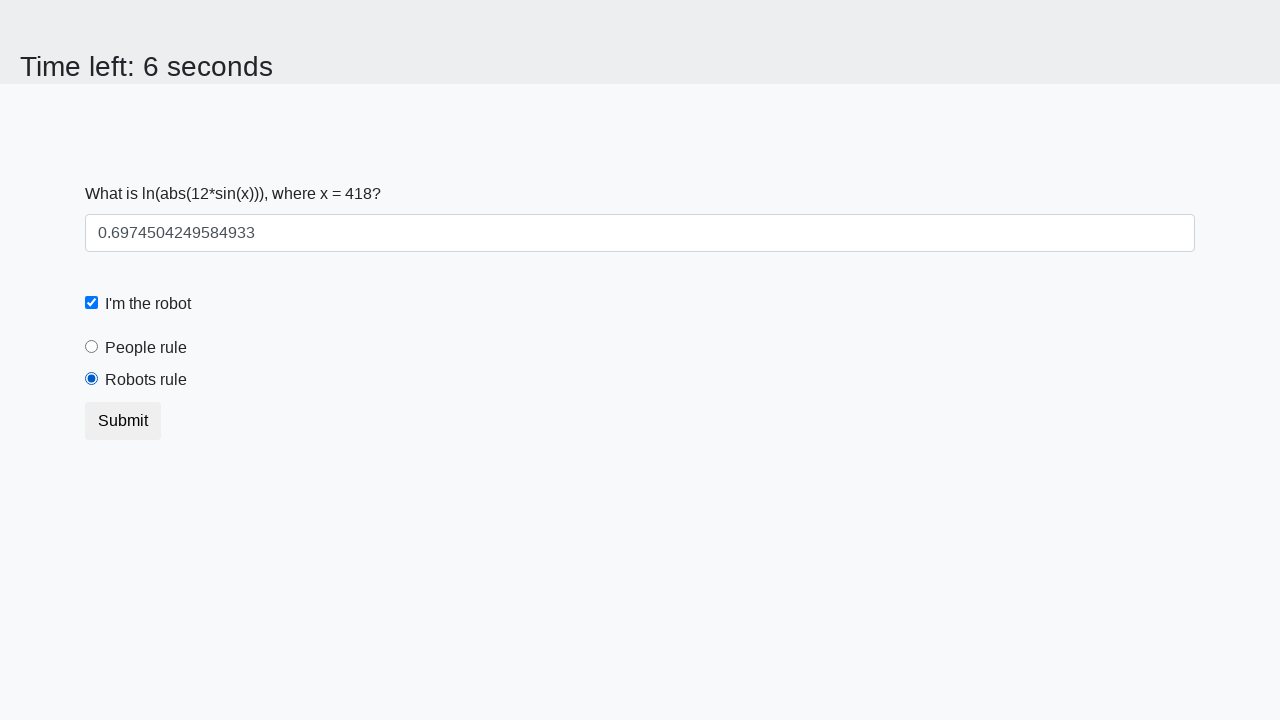

Clicked submit button to submit the form at (123, 421) on button
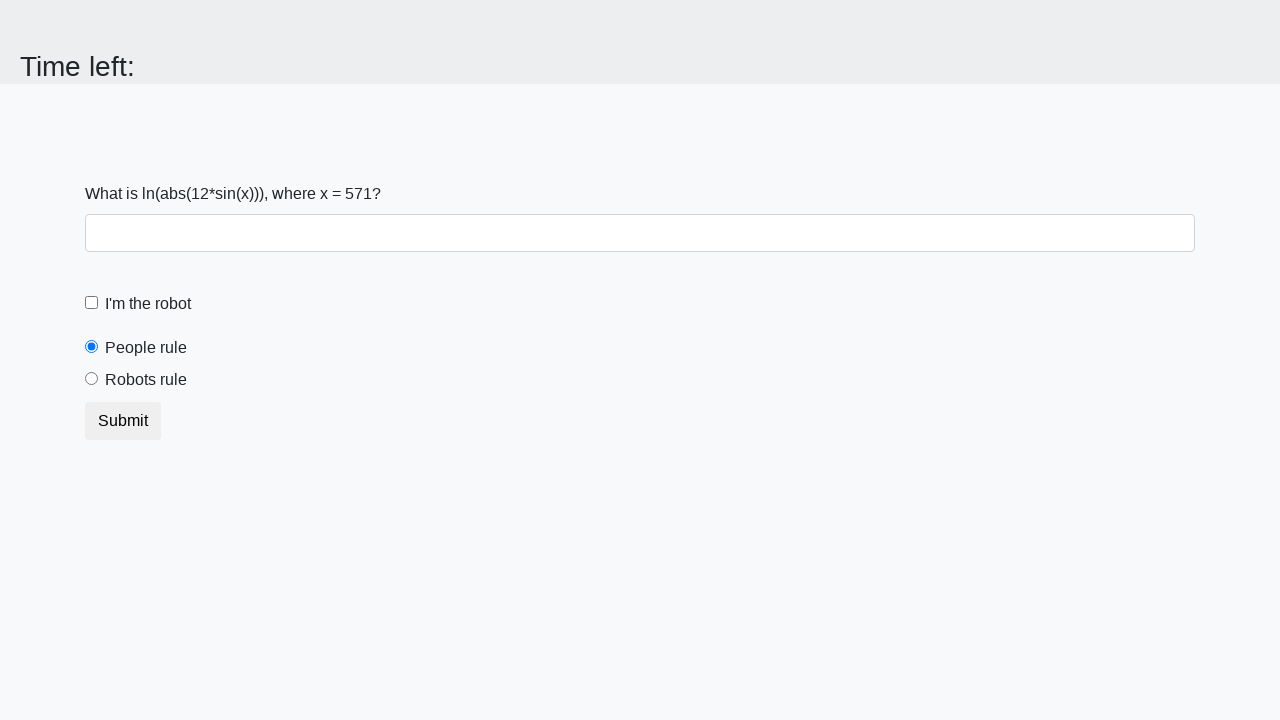

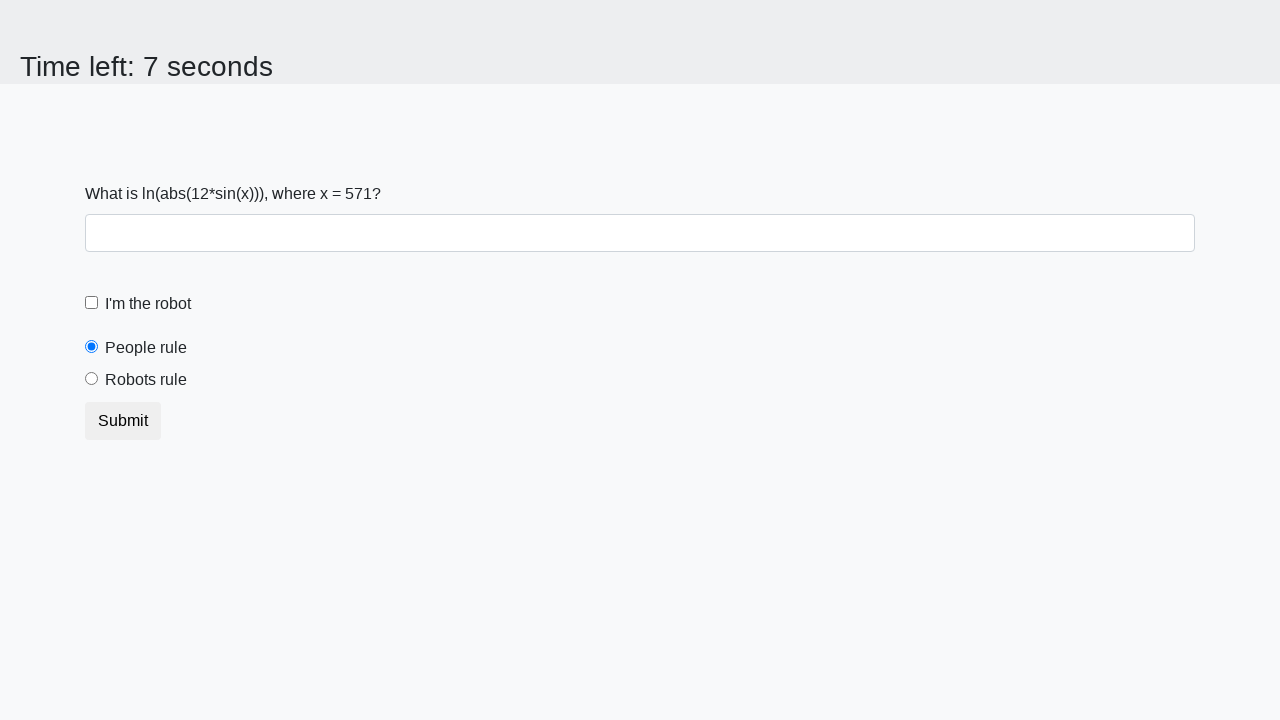